Tests load delay handling by navigating to home page, then back to load delays page, and clicking a button that appears after a delay

Starting URL: http://www.uitestingplayground.com/loaddelay

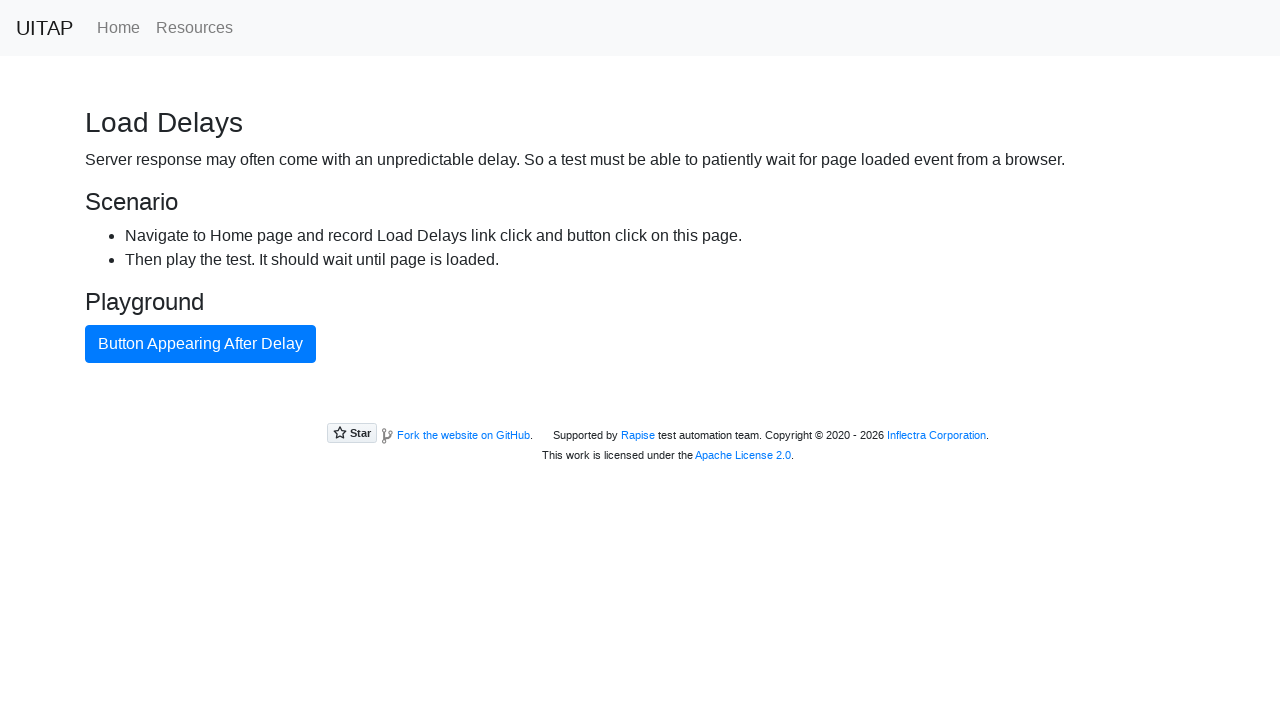

Clicked home page link at (118, 28) on a.nav-link[href='/home']
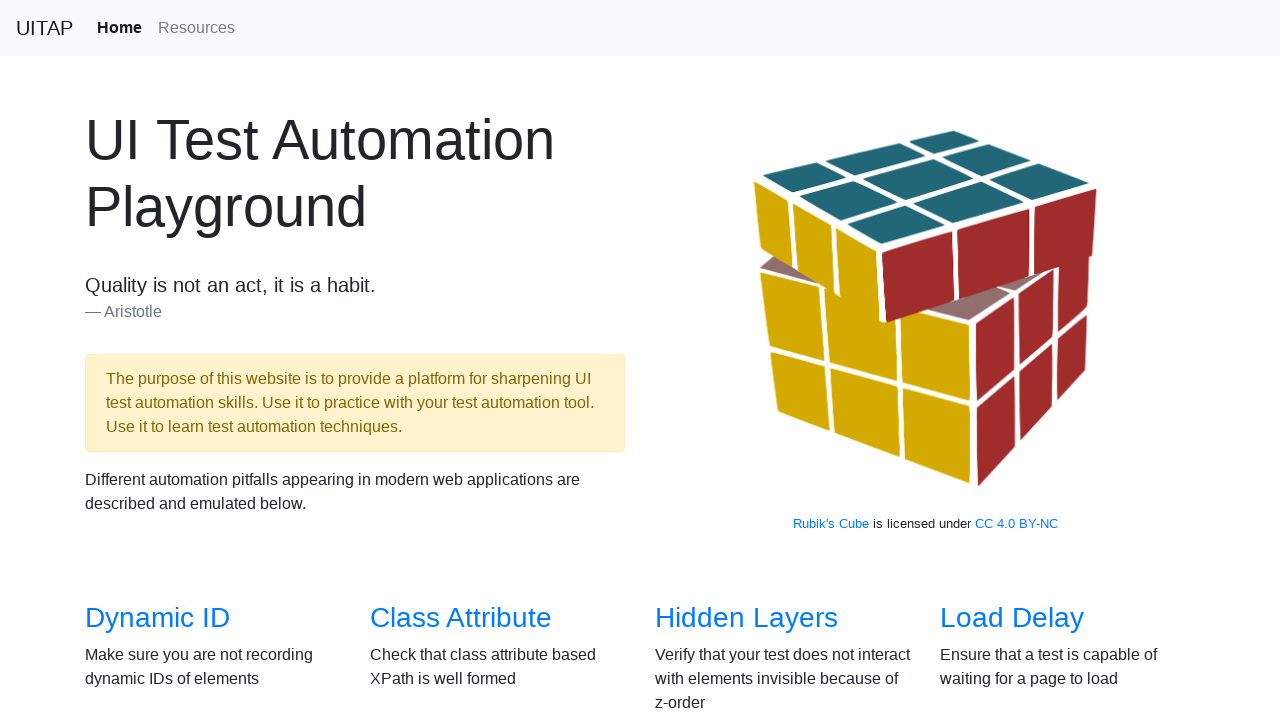

Clicked load delays page link at (1012, 618) on a[href='/loaddelay']
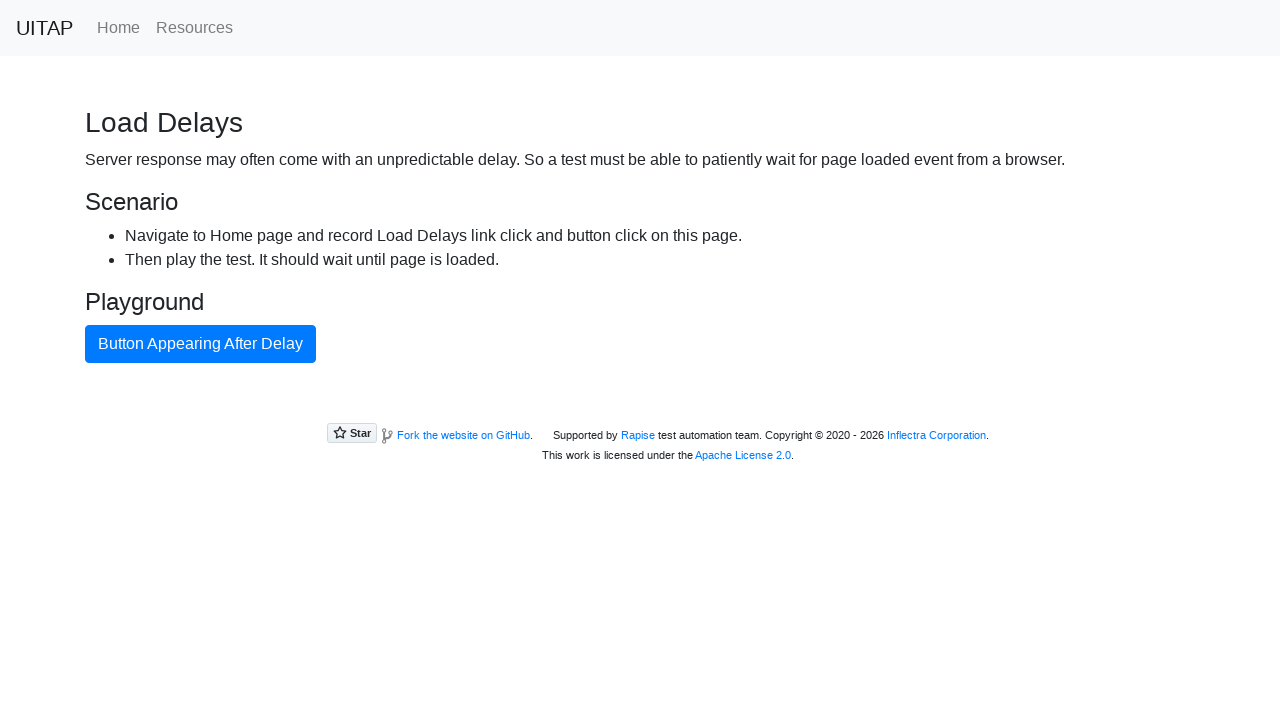

Waited for primary button to become visible after delay
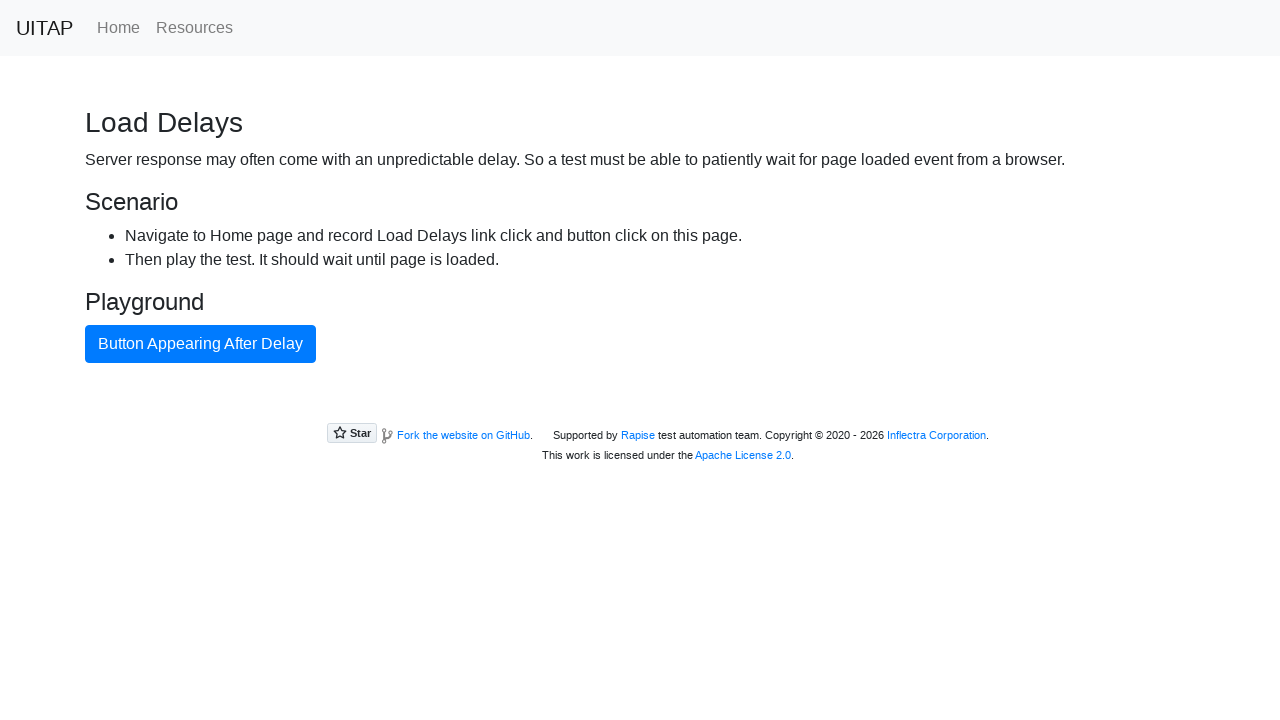

Clicked the delayed primary button at (200, 344) on .btn-primary
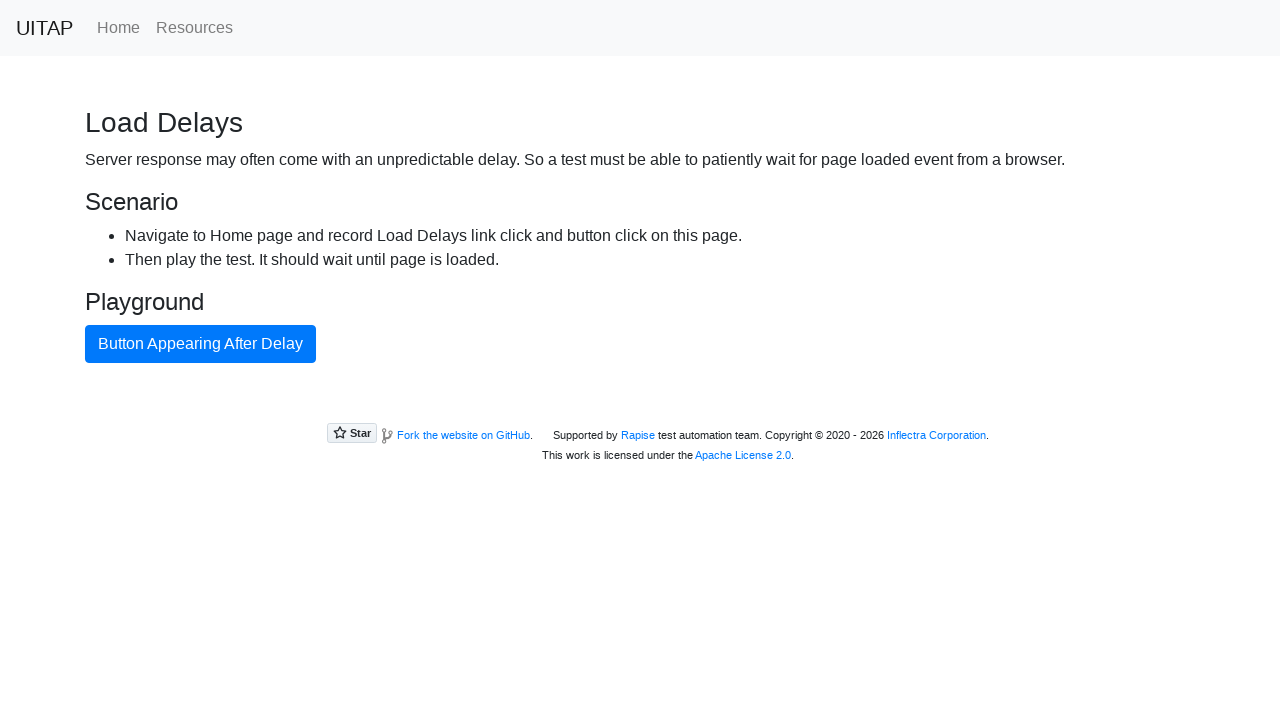

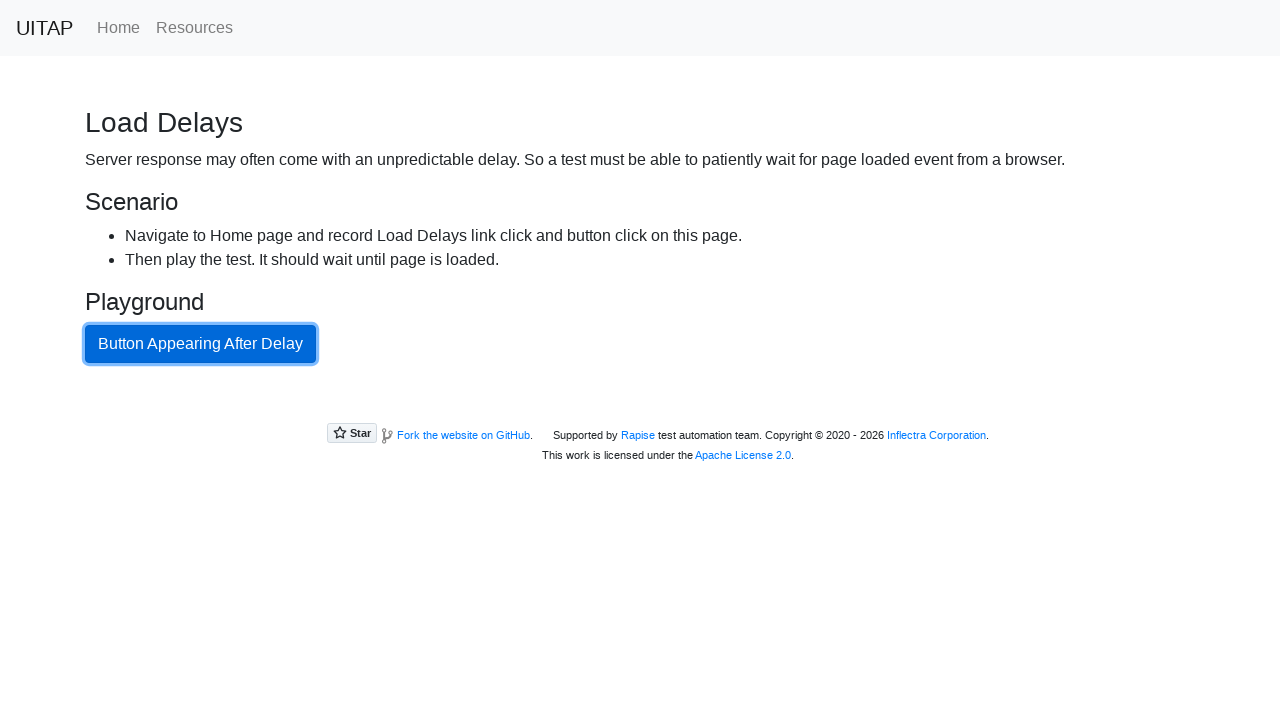